Tests window handling by clicking on a link that opens in a new window, extracting email text from the child window, and using it to fill the username field in the parent window

Starting URL: https://rahulshettyacademy.com/loginpagePractise/#

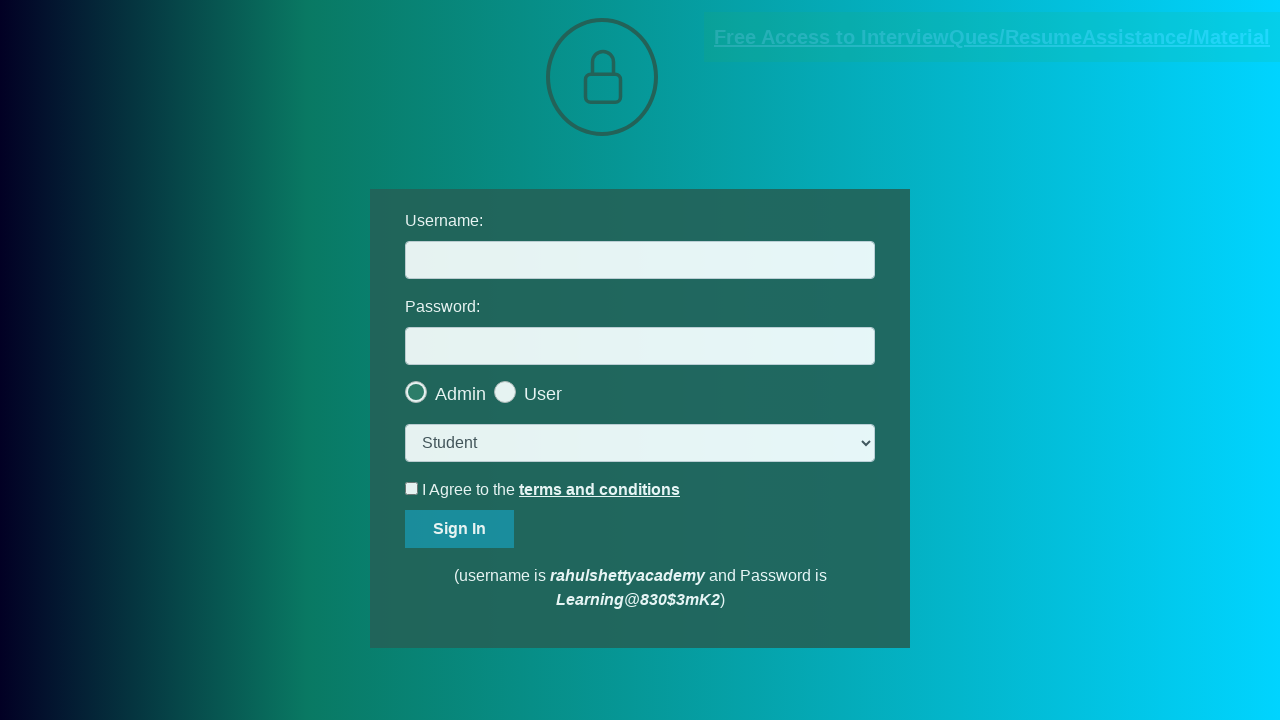

Clicked on blinking text link to open new window at (992, 37) on .blinkingText
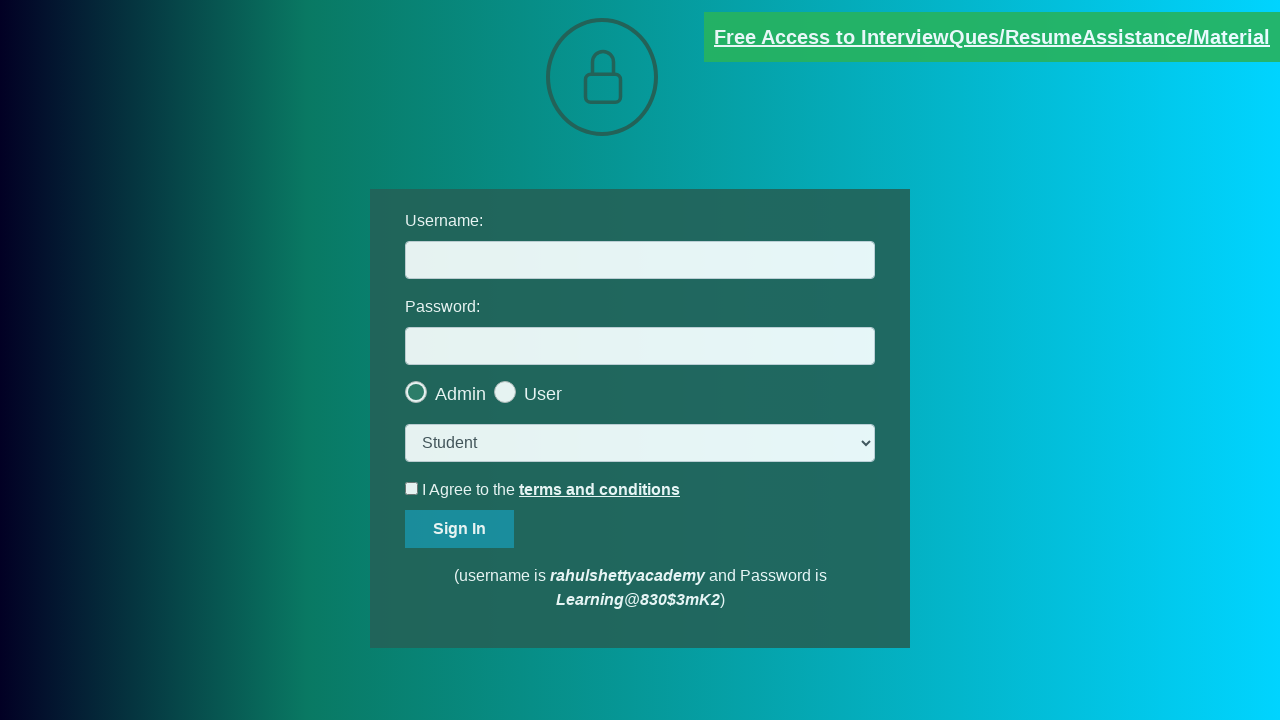

New window opened and captured
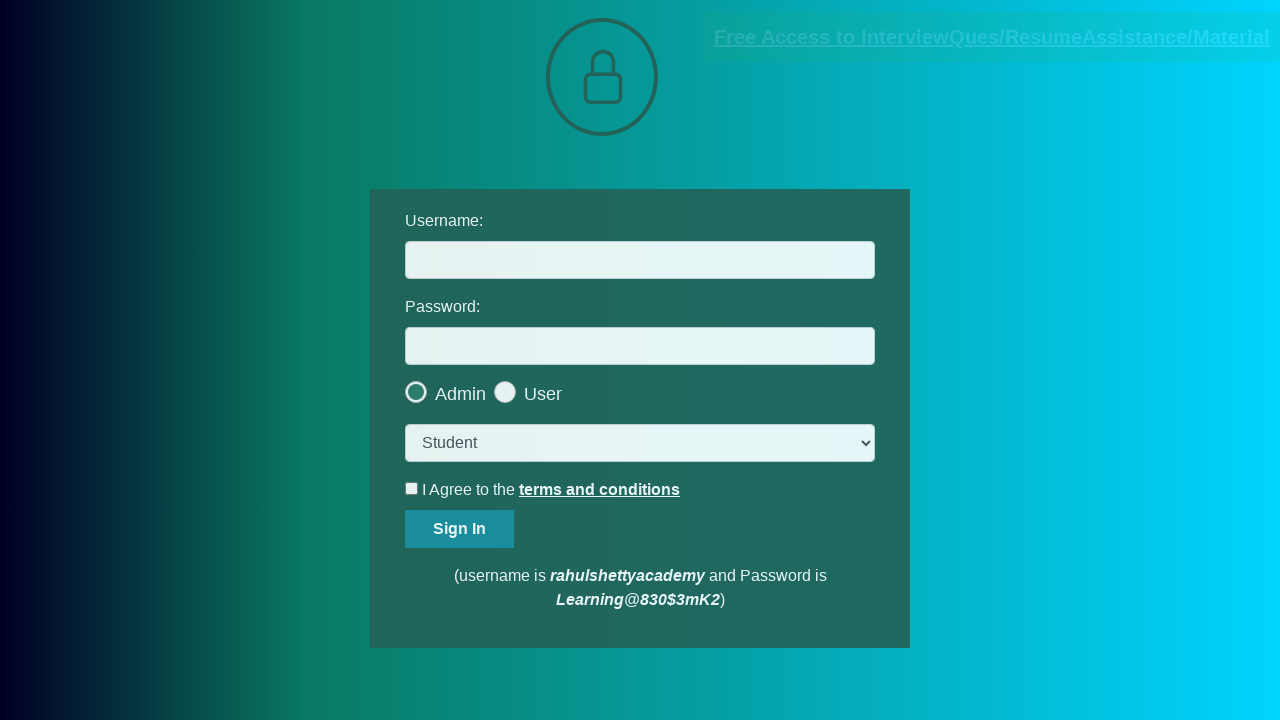

Waited for email text element to load in new window
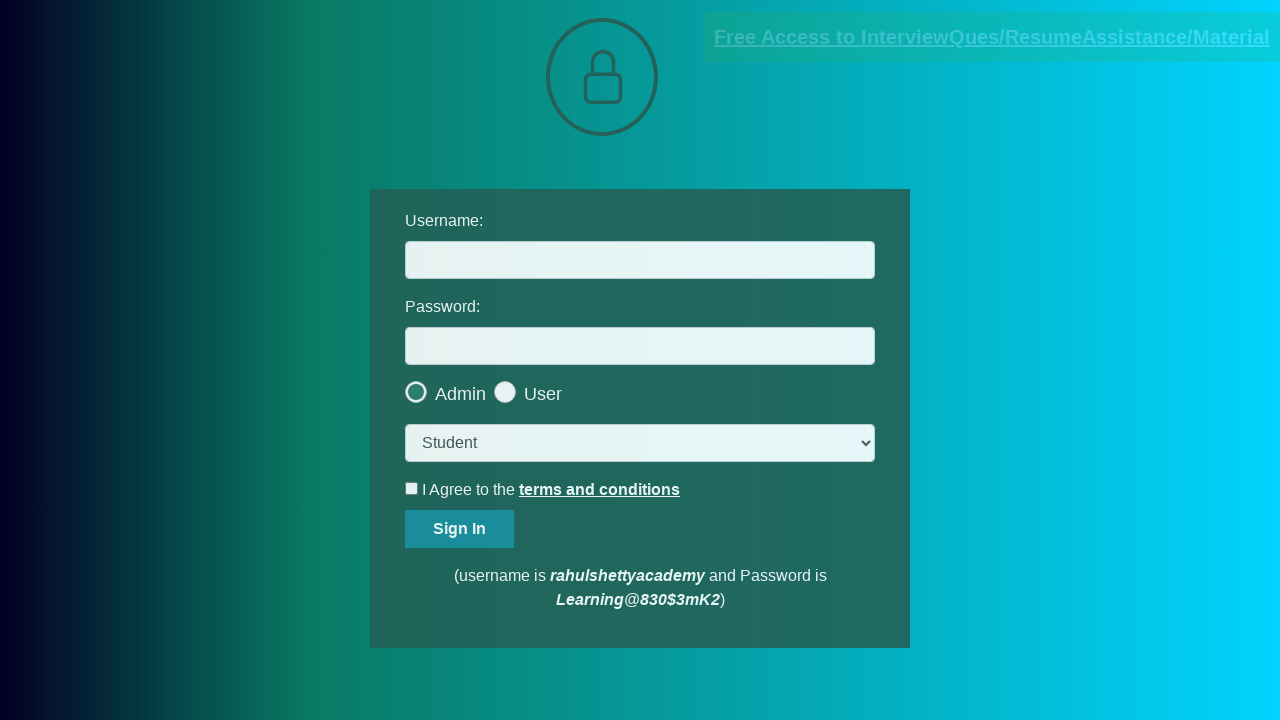

Extracted full text containing email from new window
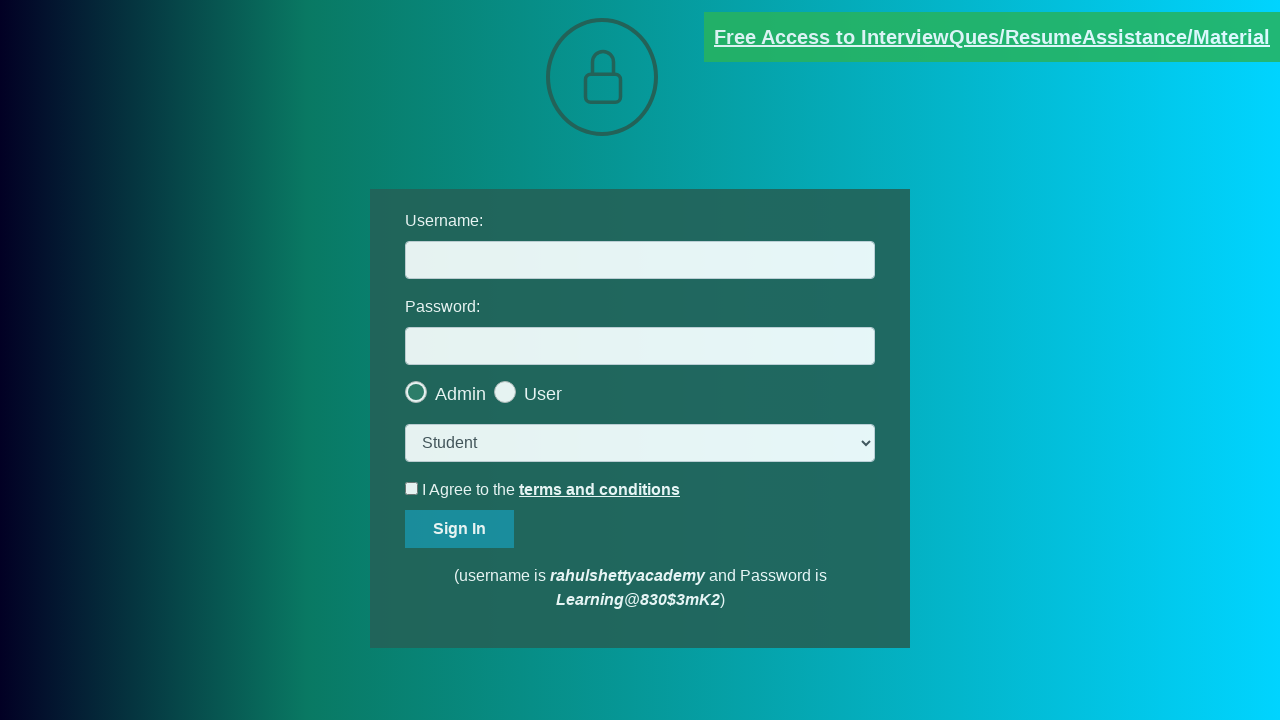

Parsed email ID from text: mentor@rahulshettyacademy.com
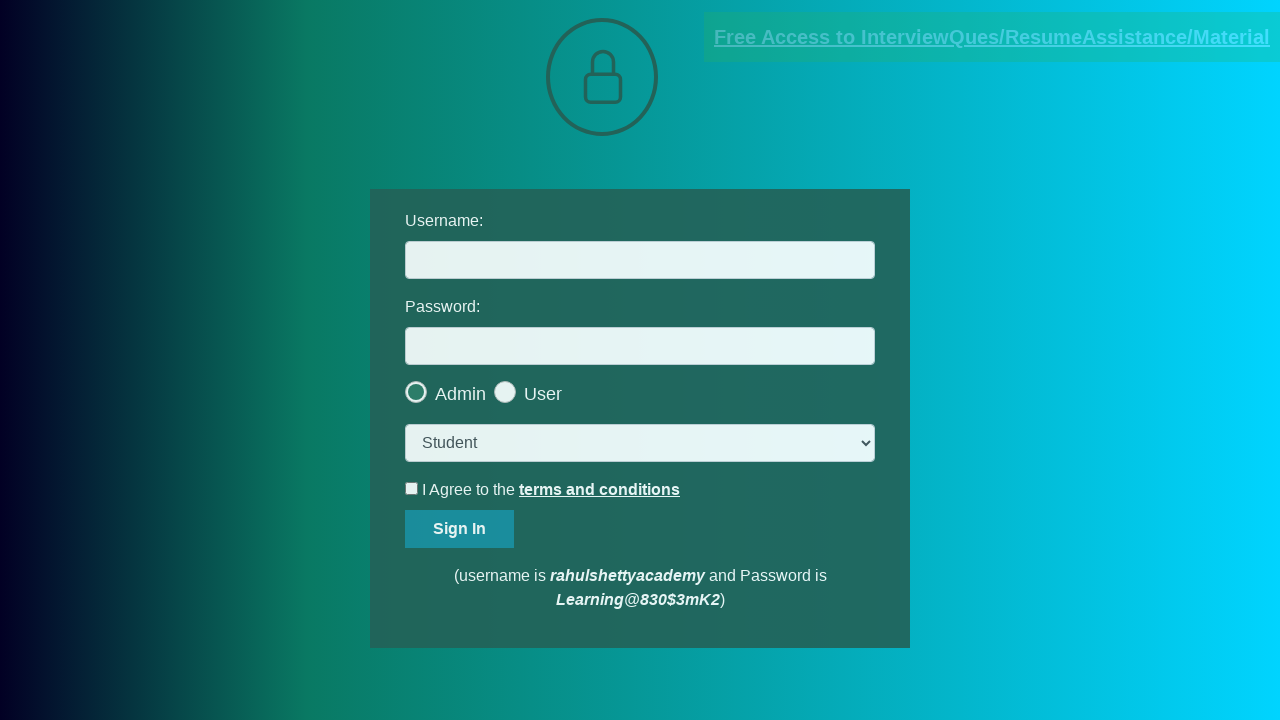

Closed new window and switched back to parent window
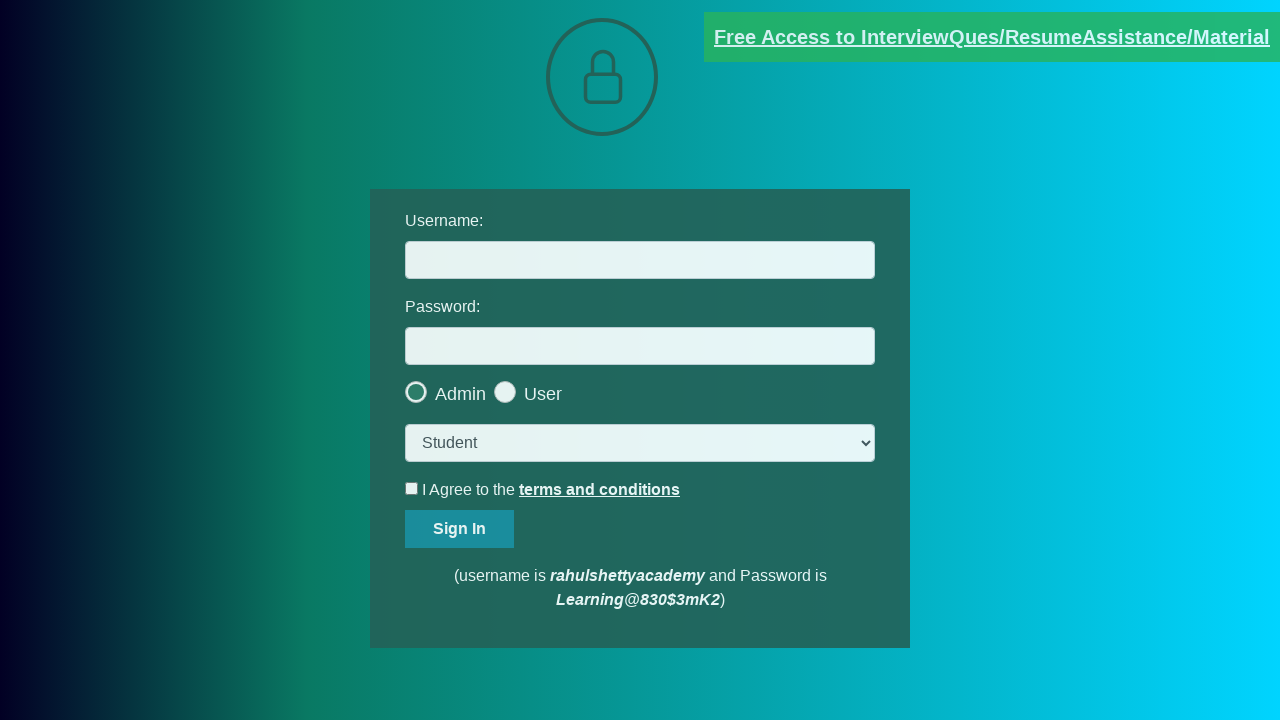

Filled username field with extracted email: mentor@rahulshettyacademy.com on #username
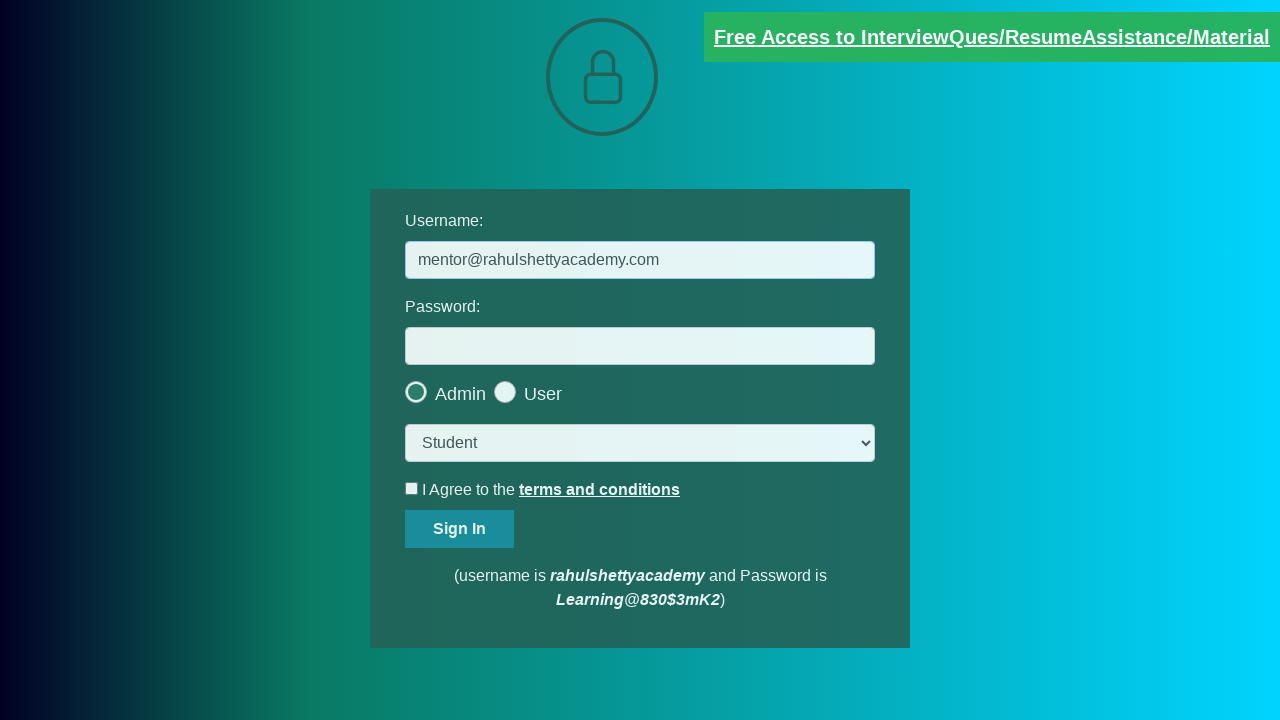

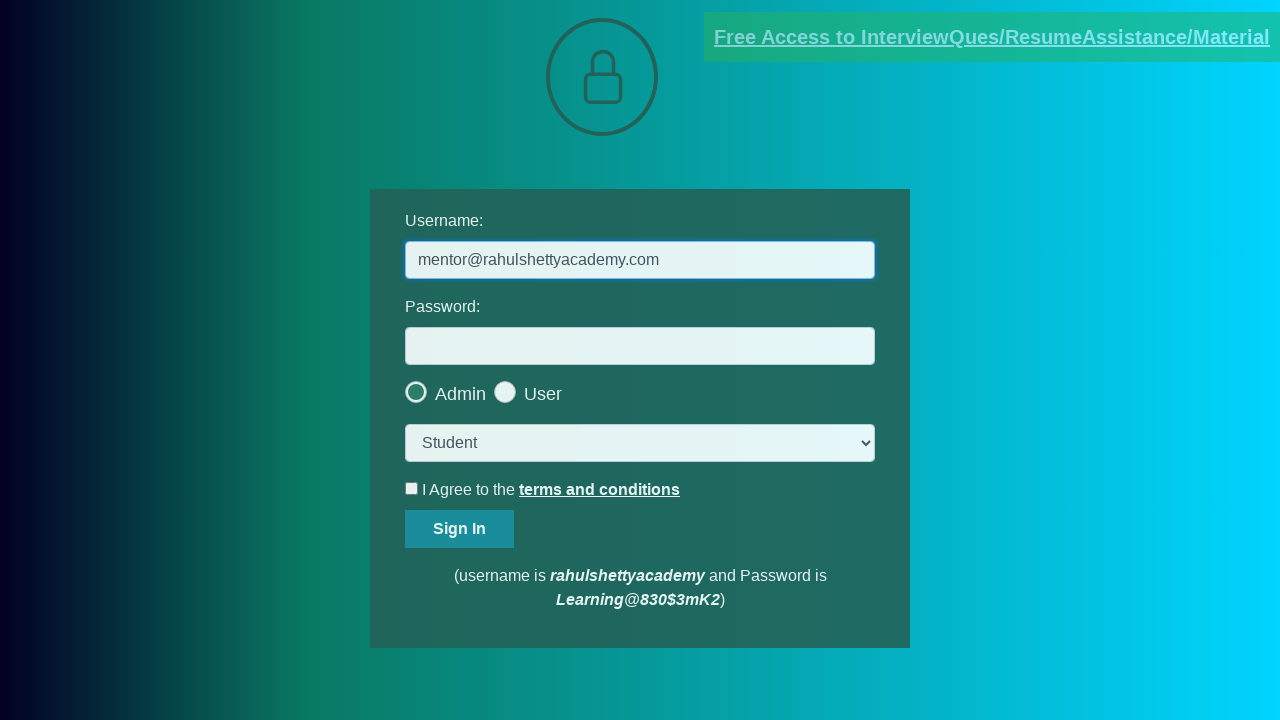